Tests drag-and-drop functionality by dragging a ball element to two different drop zones and verifying the text changes after each drop.

Starting URL: https://v1.training-support.net/selenium/drag-drop

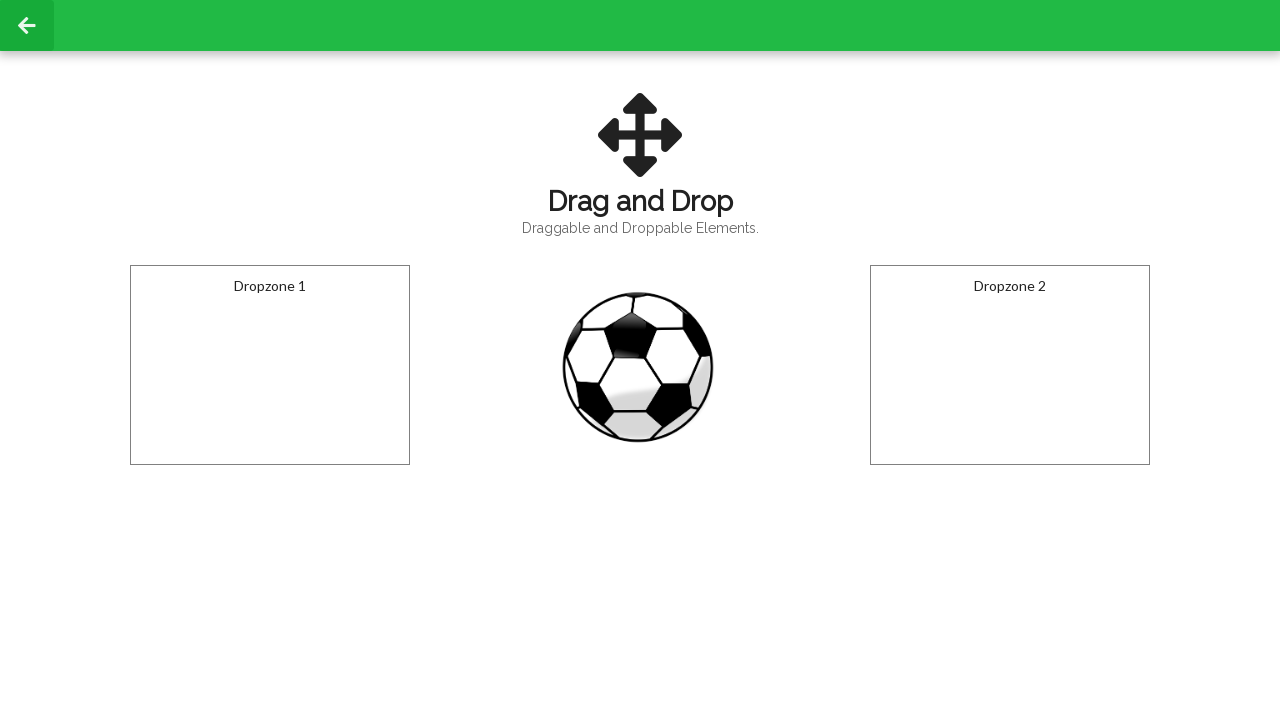

Located draggable ball element
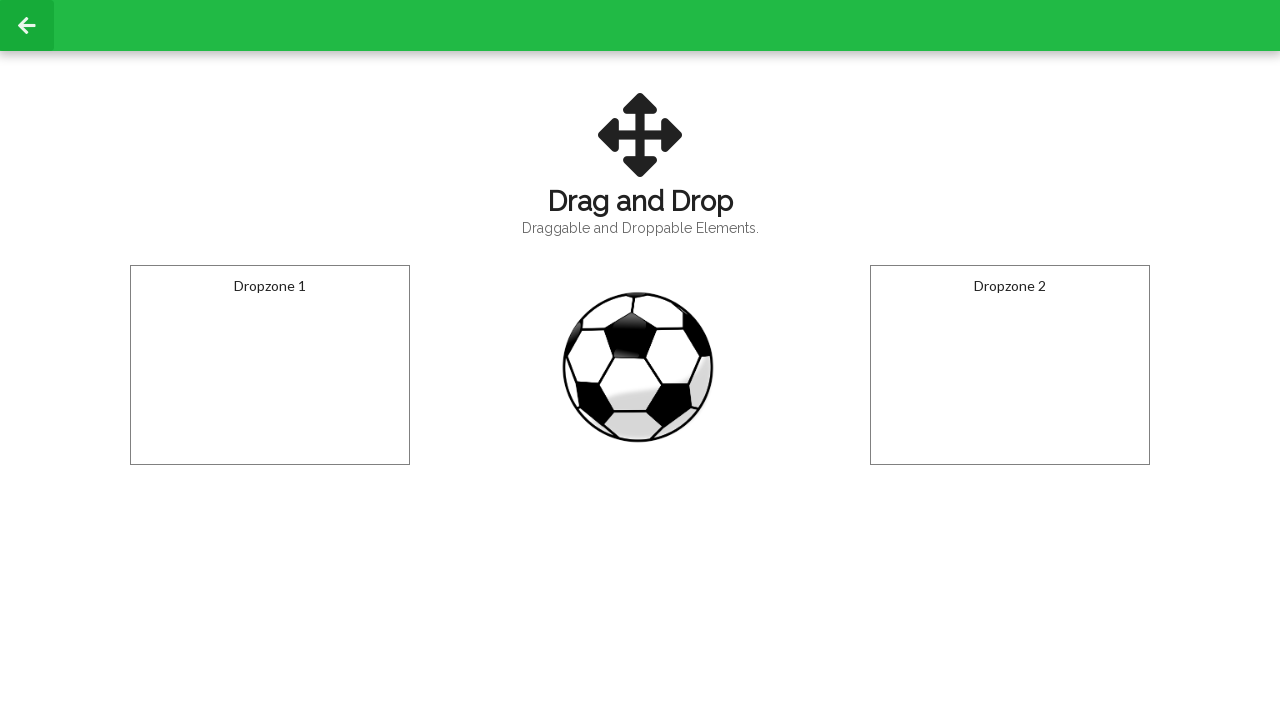

Located first drop zone
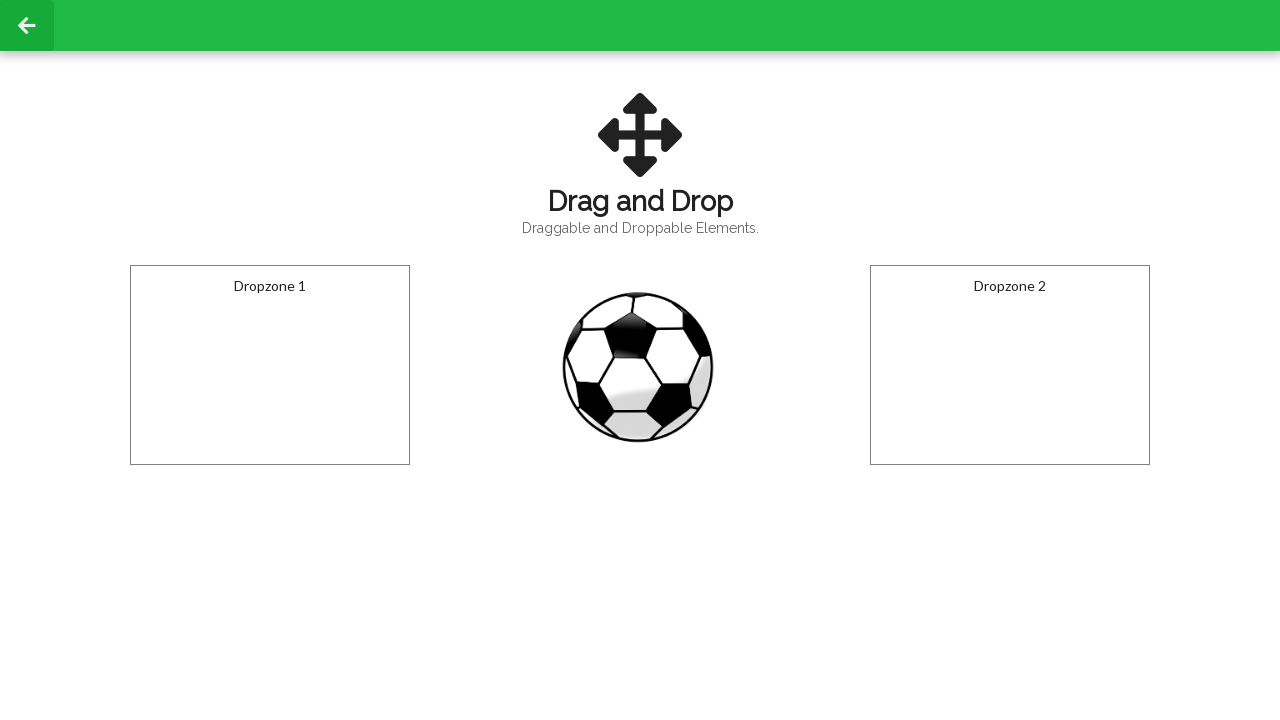

Located second drop zone
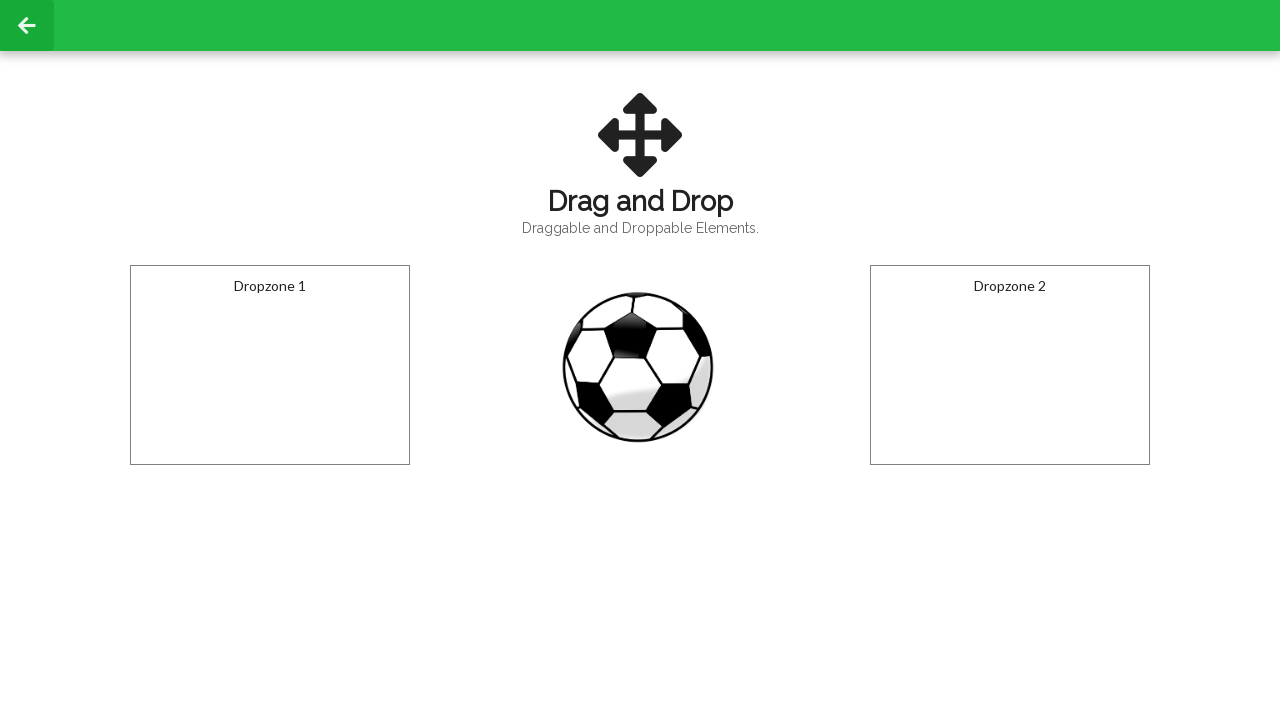

Dragged ball to first drop zone at (270, 365)
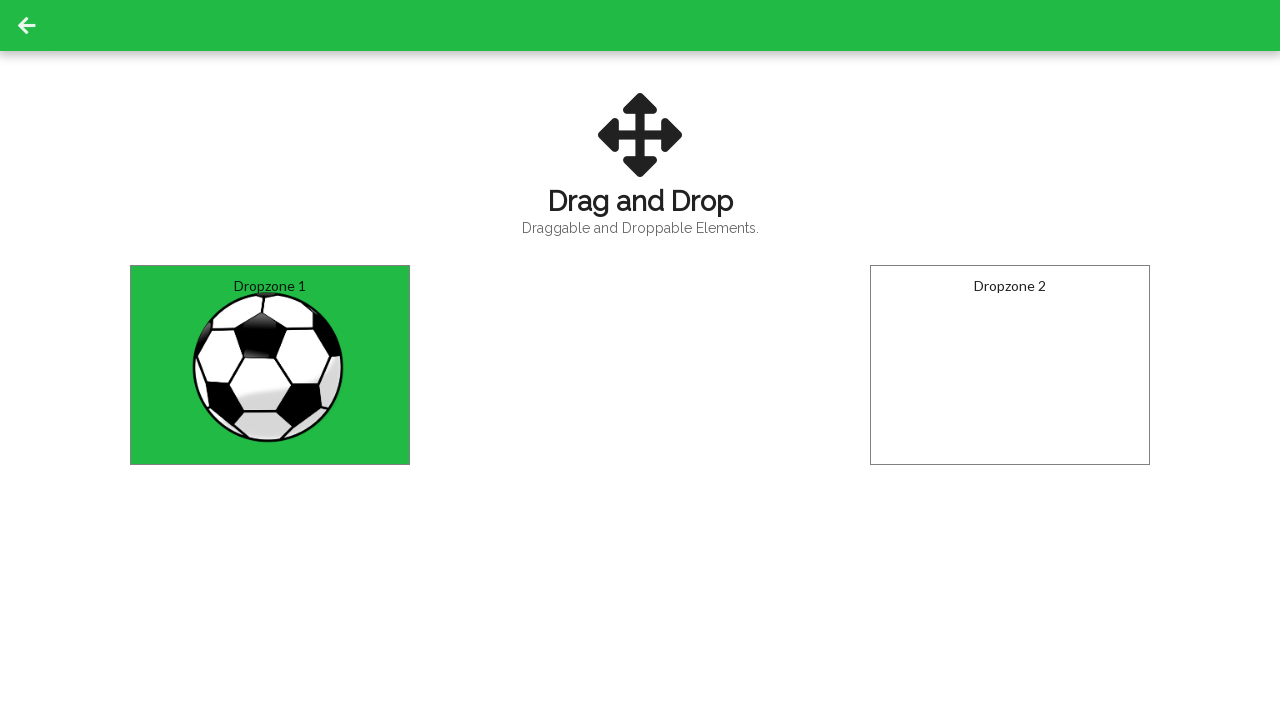

Waited for first drop zone text to update
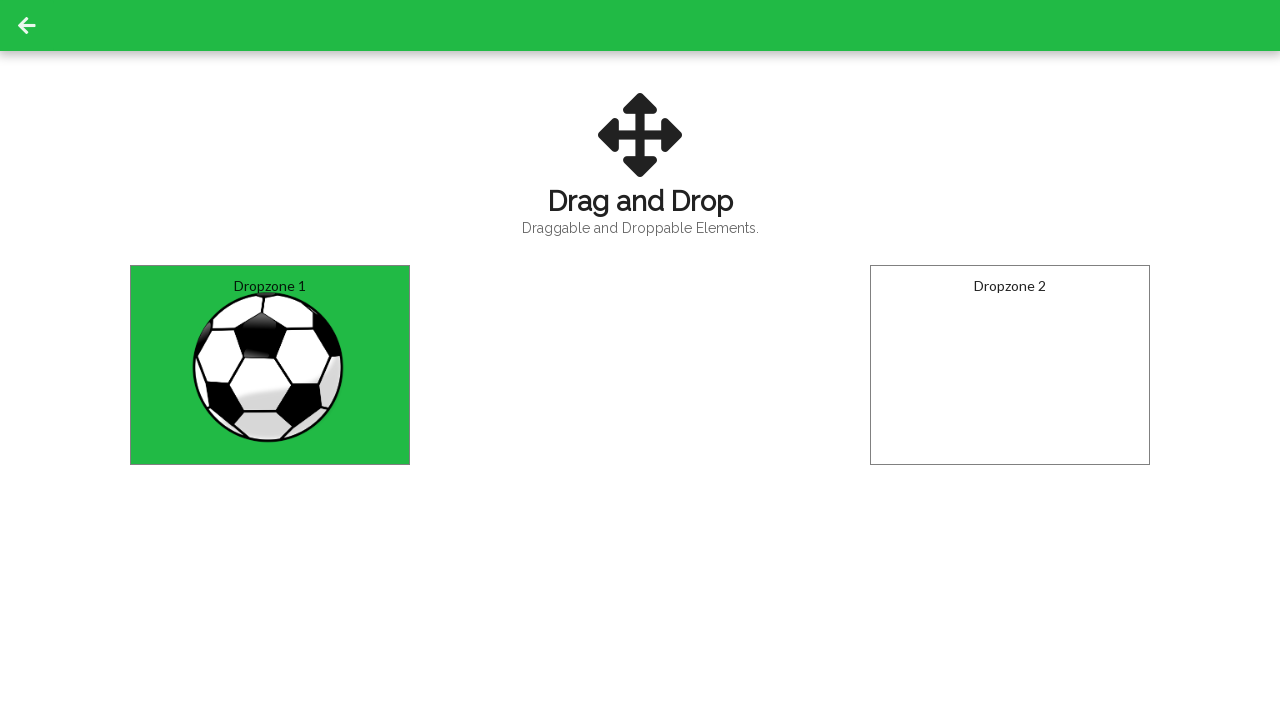

Dragged ball to second drop zone at (1010, 365)
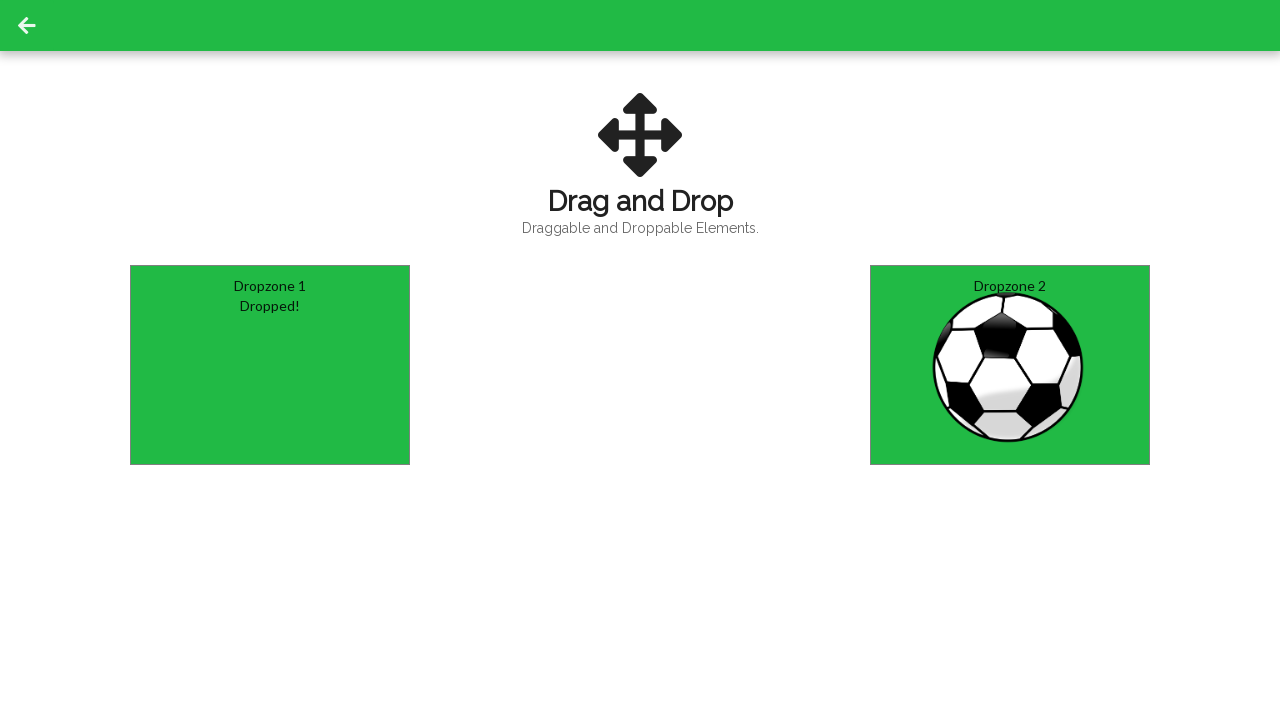

Waited for second drop zone text to update
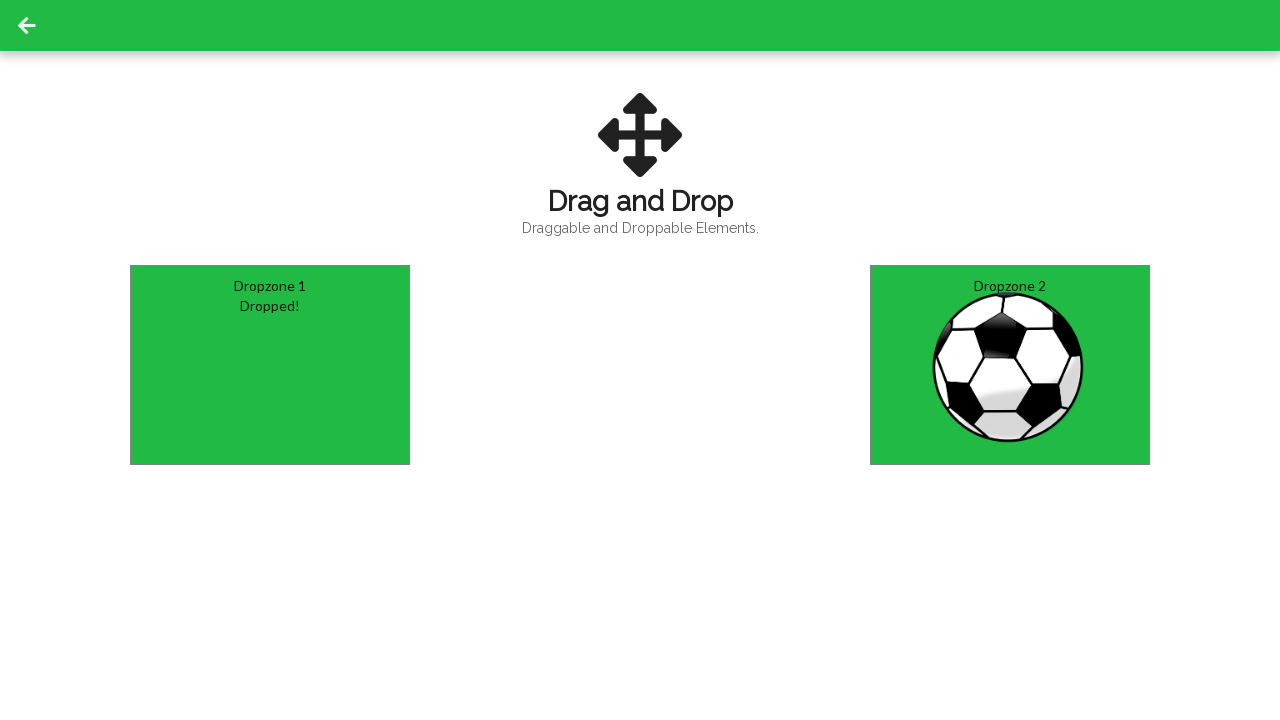

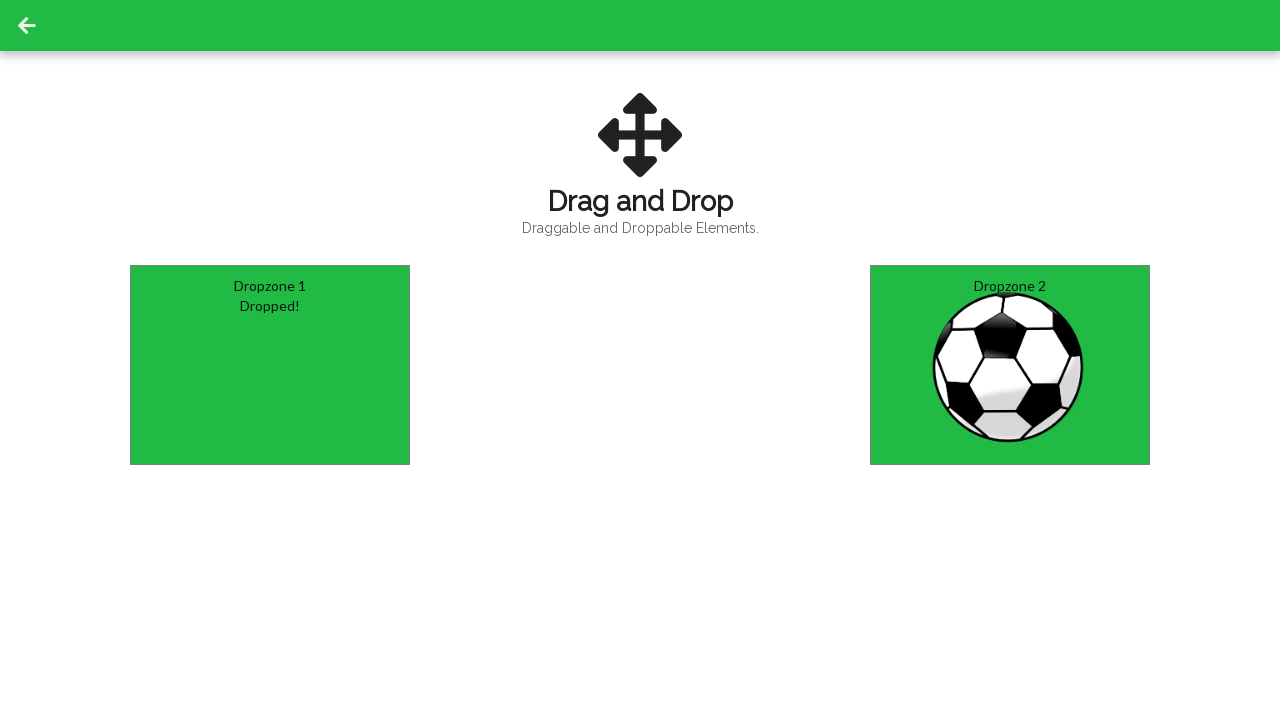